Tests element highlighting functionality by navigating to a page with many elements, finding a specific element by ID, and applying a visual highlight style (red dashed border) using JavaScript execution.

Starting URL: http://the-internet.herokuapp.com/large

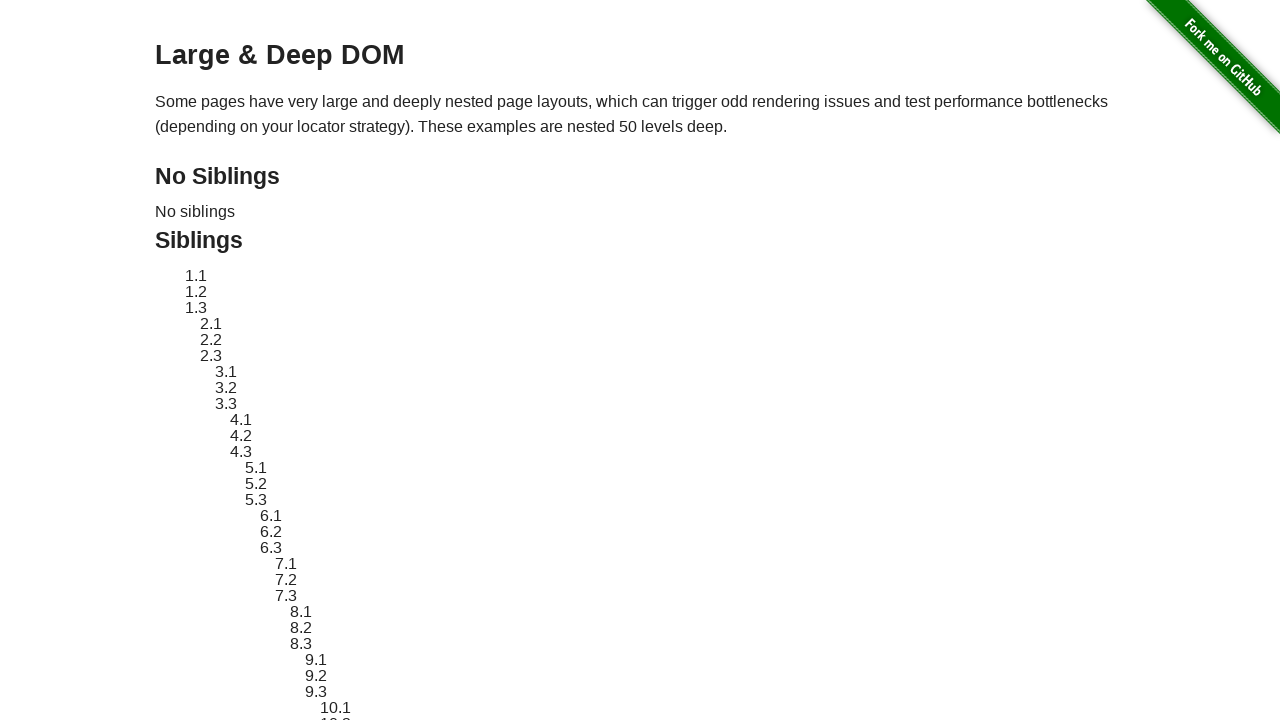

Waited for target element #sibling-2.3 to be present
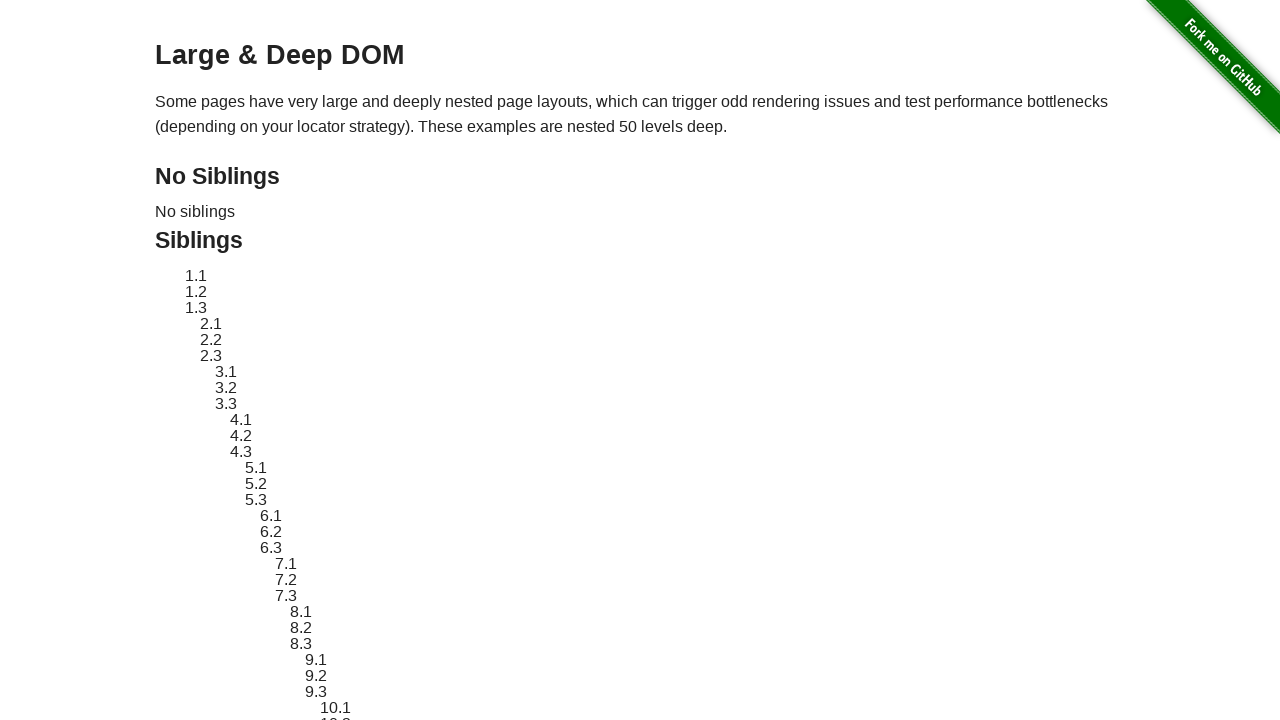

Located the element #sibling-2.3 for highlighting
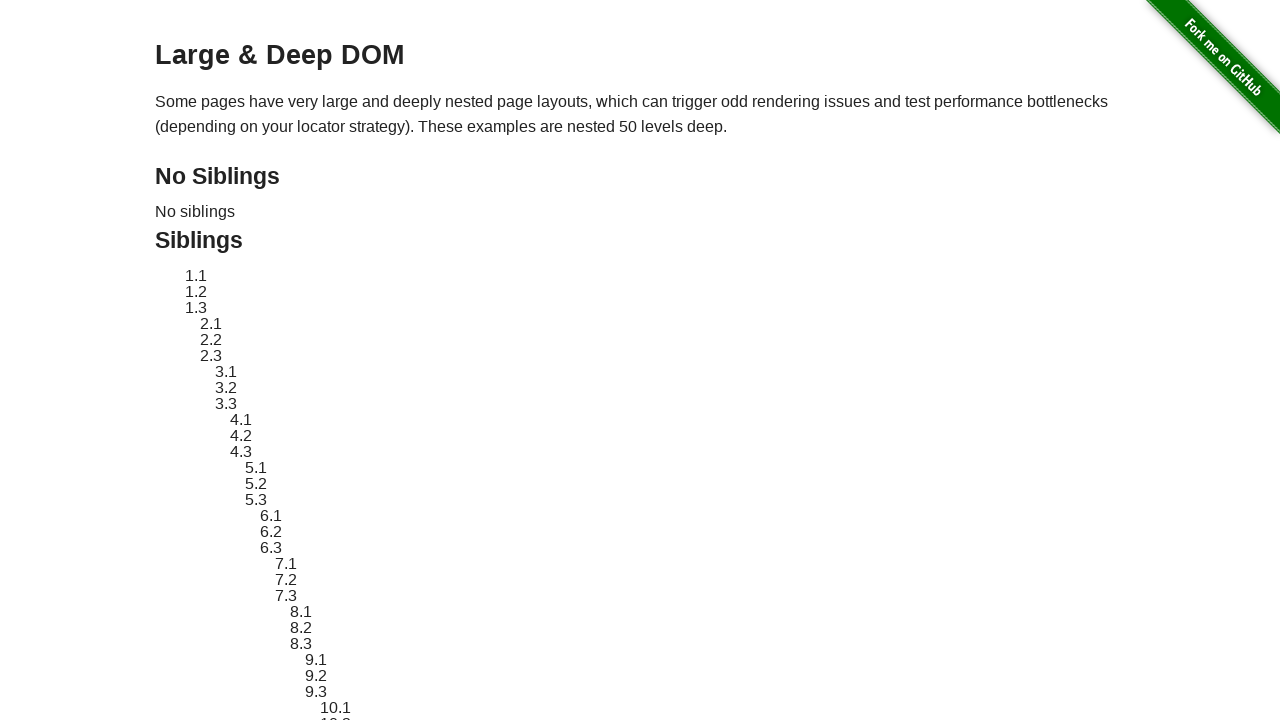

Stored original element style for later restoration
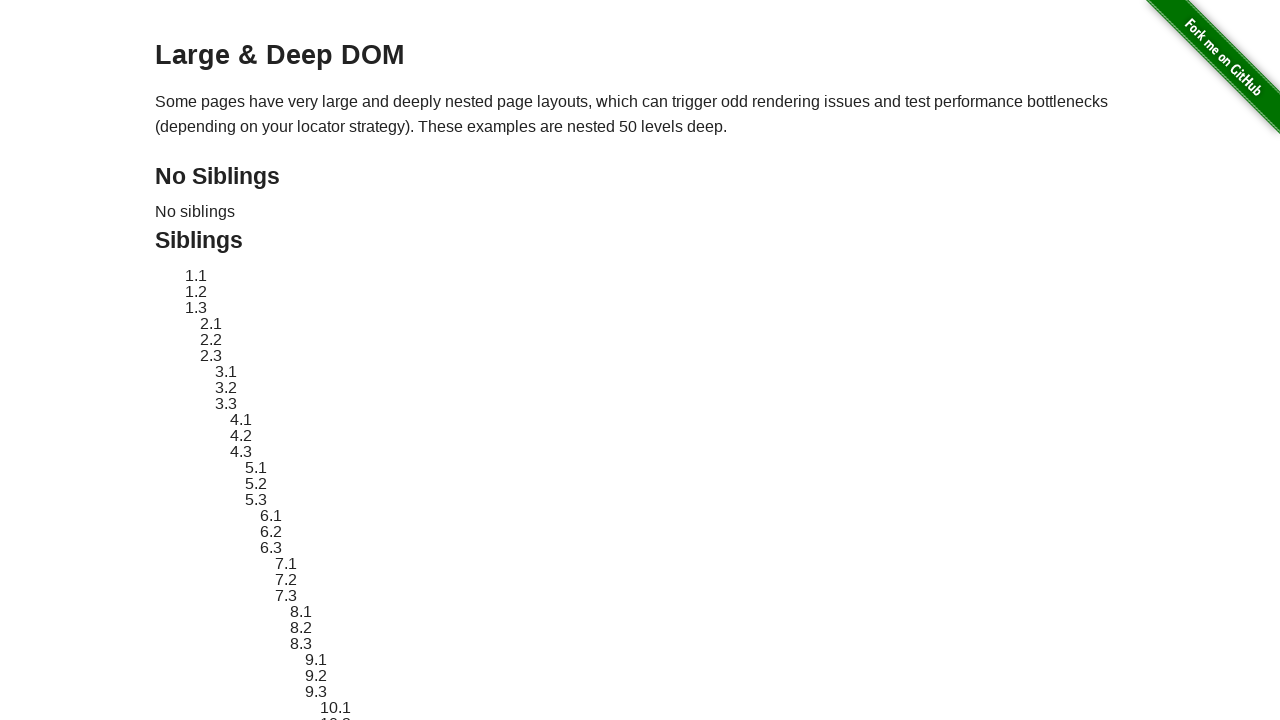

Applied red dashed border highlight to element #sibling-2.3
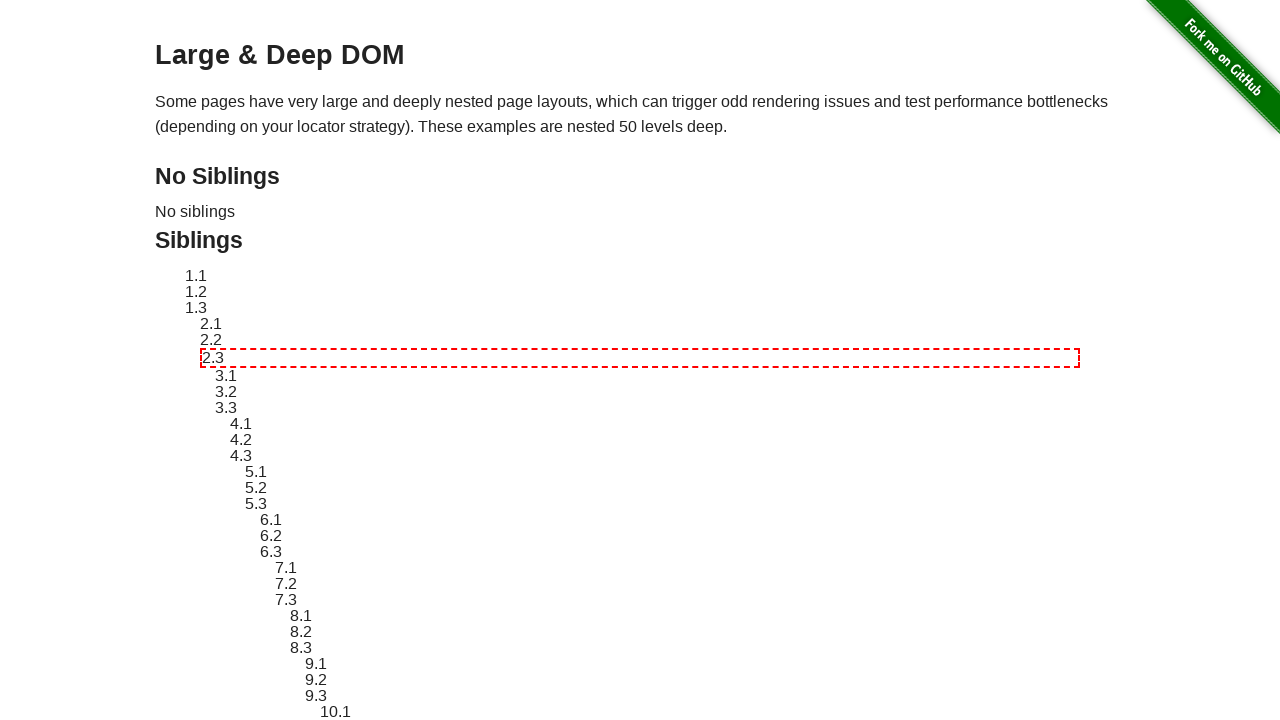

Waited 3 seconds to observe the highlight effect
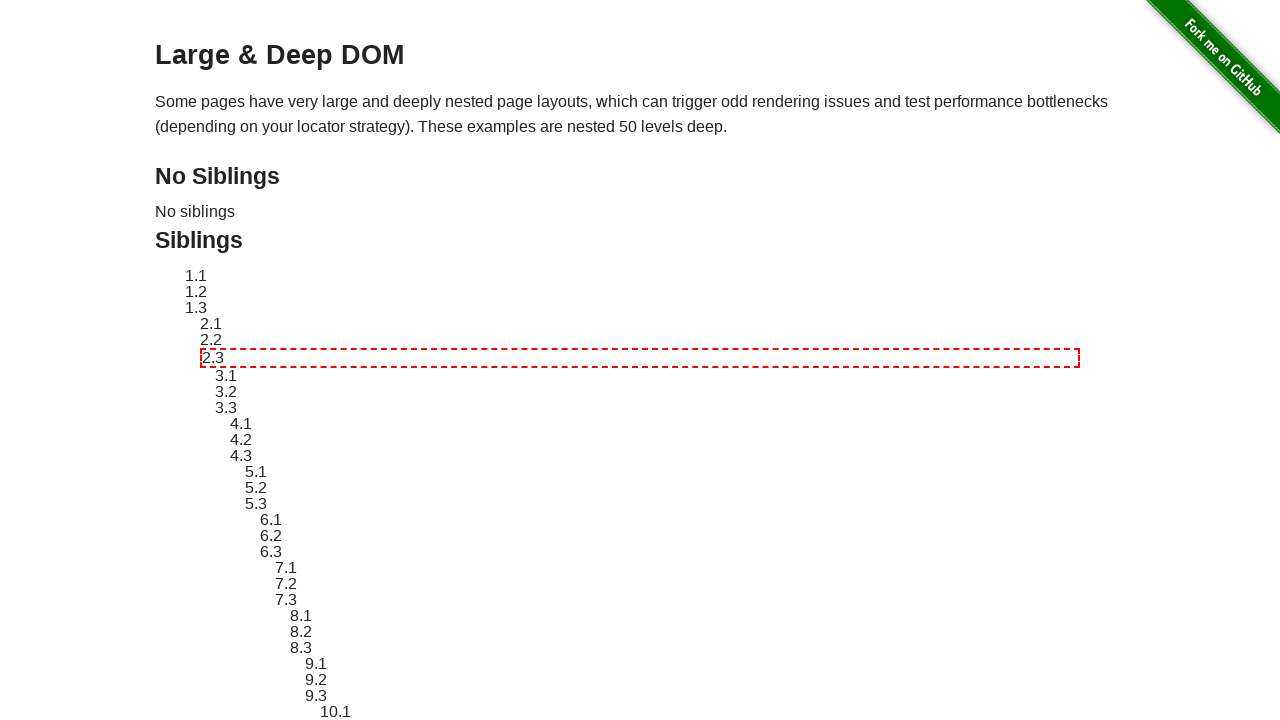

Reverted element style to original
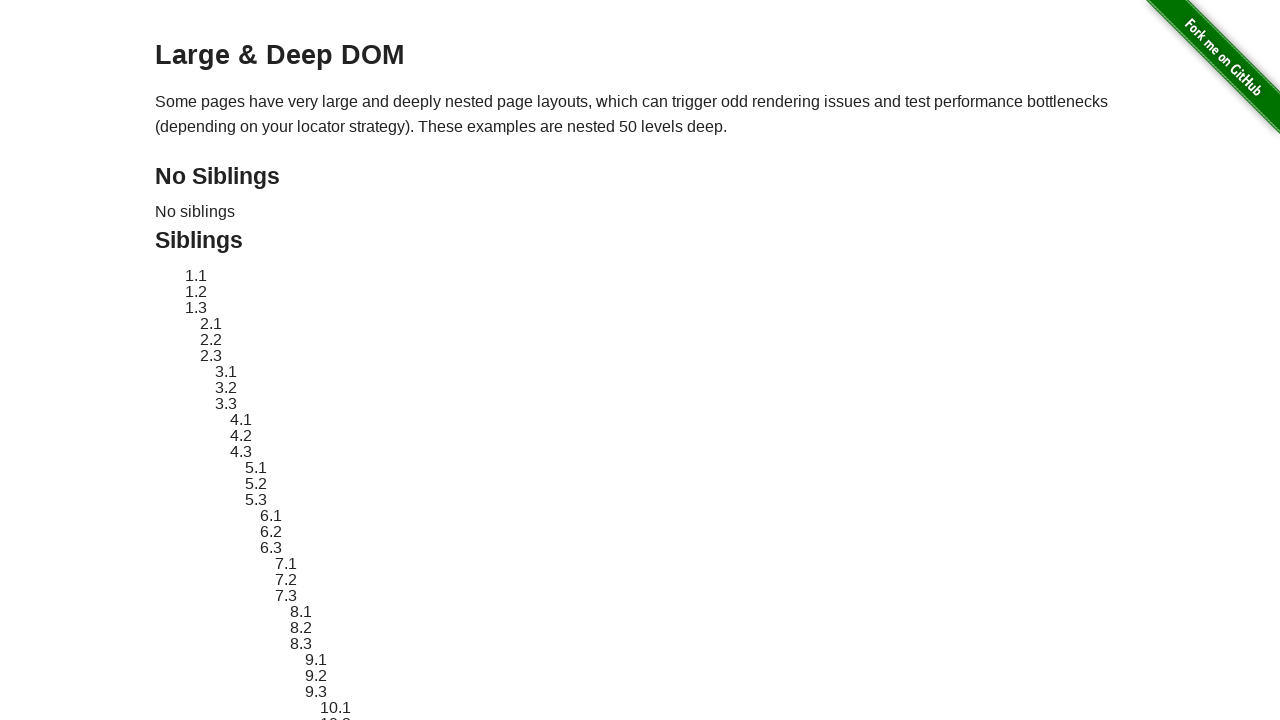

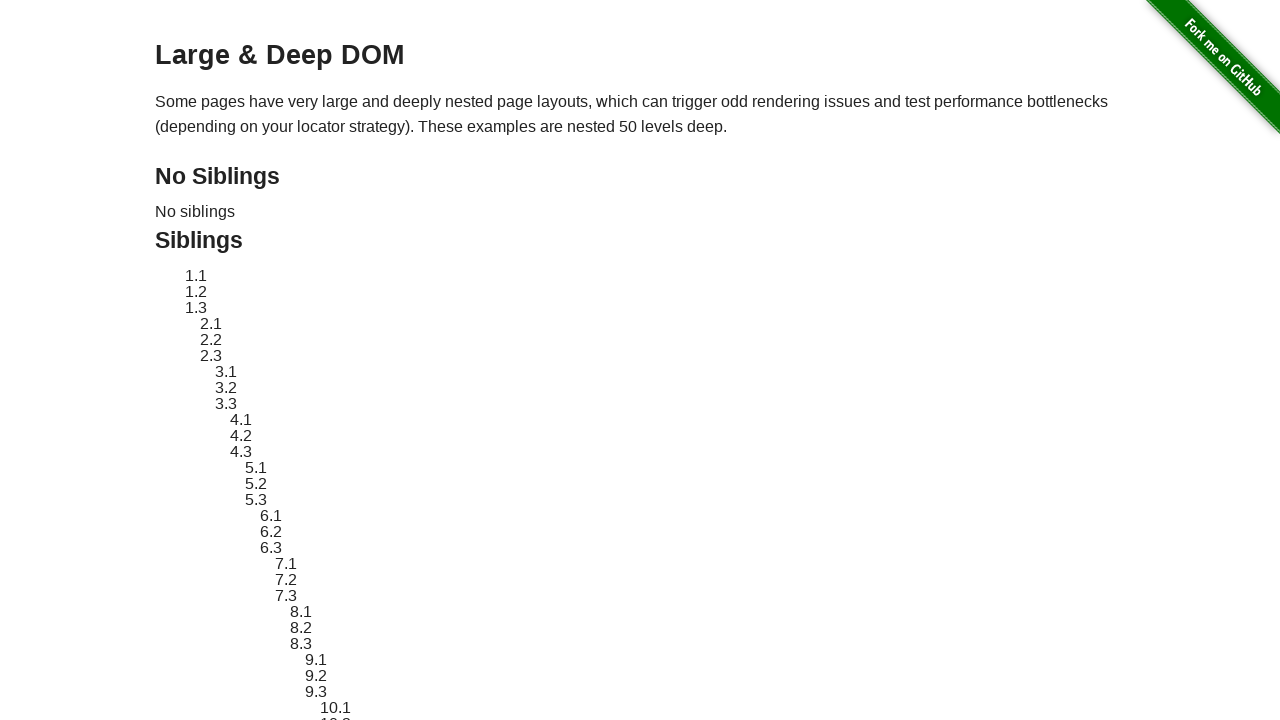